Tests pagination functionality on an offers page by clicking to sort by name column, then navigating through paginated results to find a specific item (Rice)

Starting URL: https://rahulshettyacademy.com/seleniumPractise/#/offers

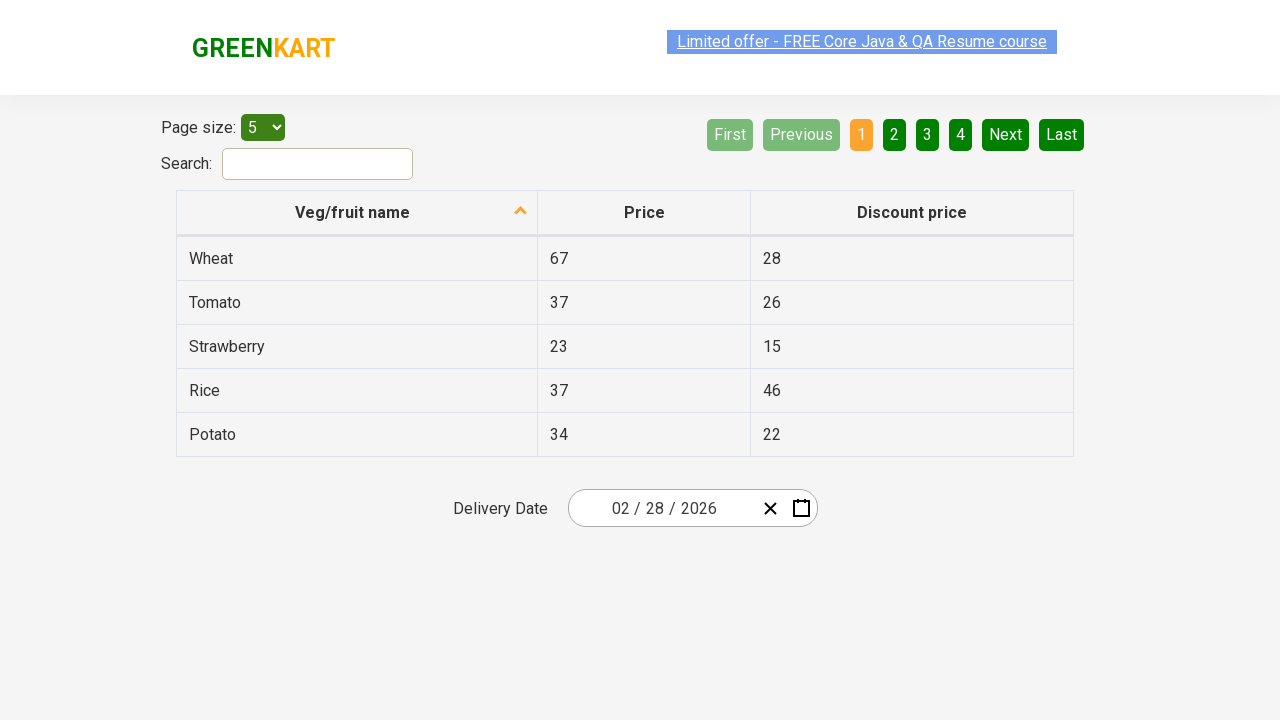

Clicked name column header to sort offers by name at (357, 213) on xpath=//tr/th[1]
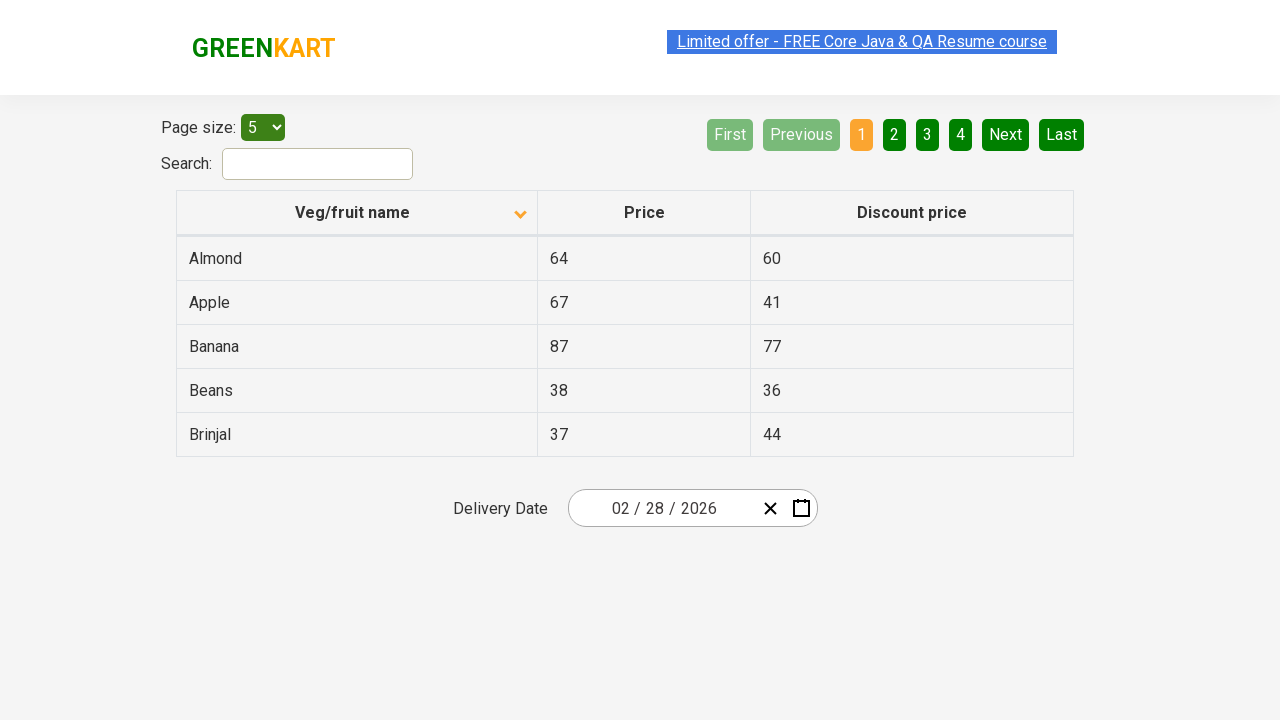

Table loaded and first column cell appeared
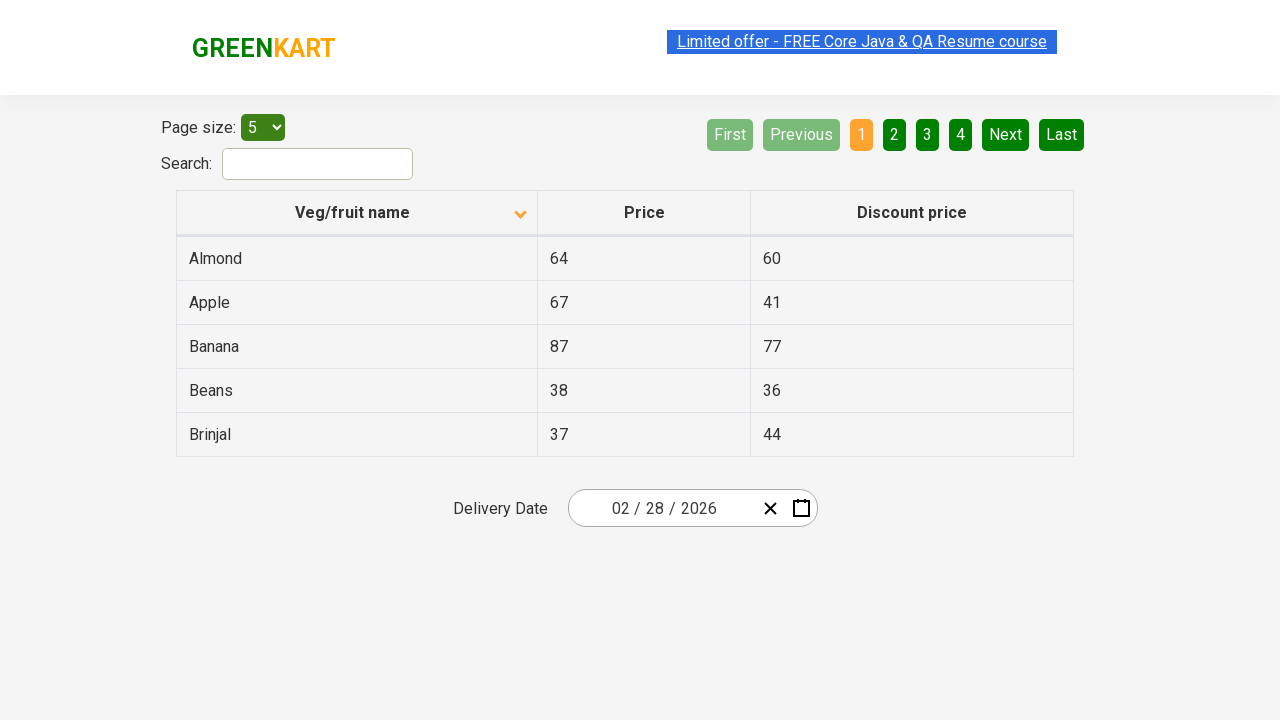

Clicked Next button to navigate to page 2 at (1006, 134) on [aria-label='Next']
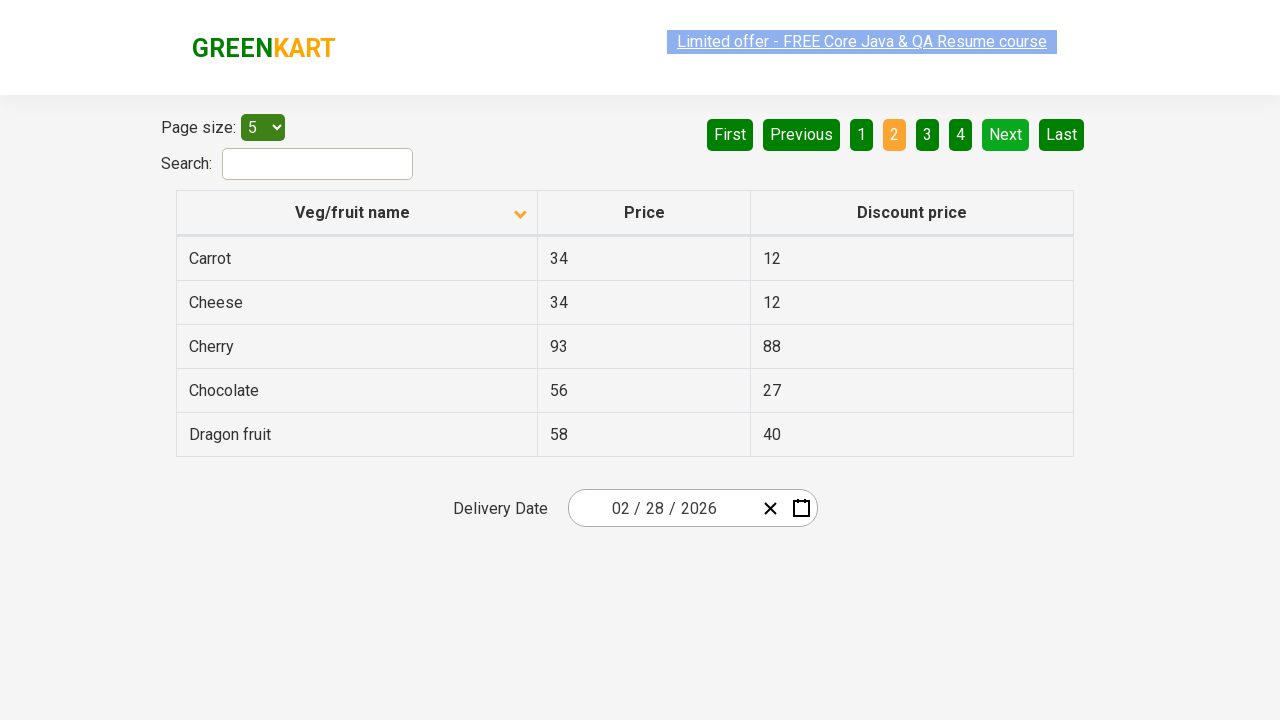

Waited for table to update after pagination
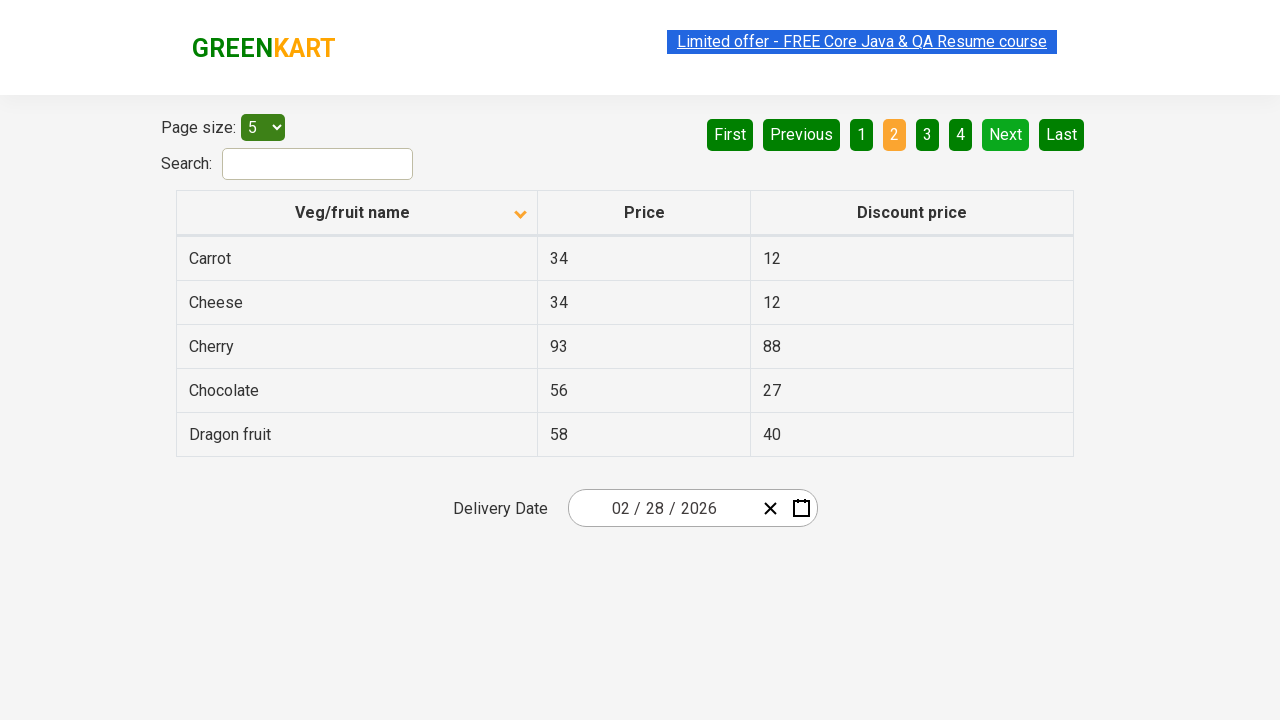

Clicked Next button to navigate to page 3 at (1006, 134) on [aria-label='Next']
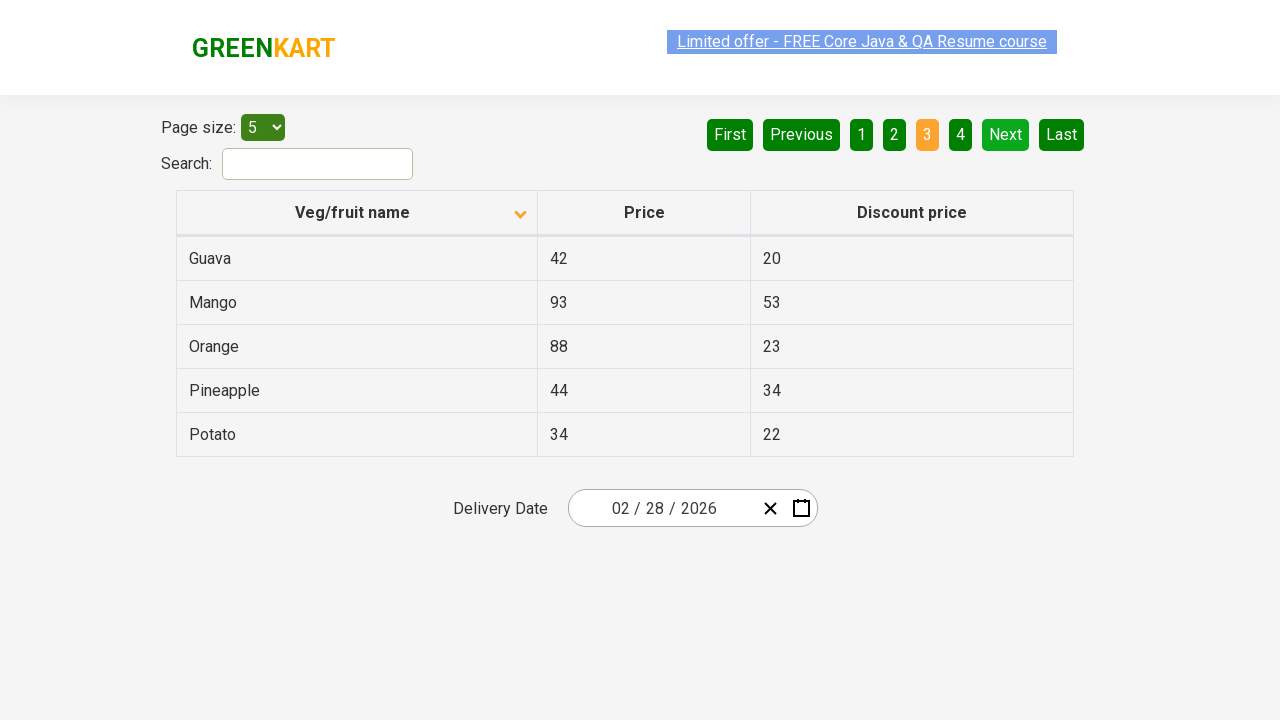

Waited for table to update after pagination
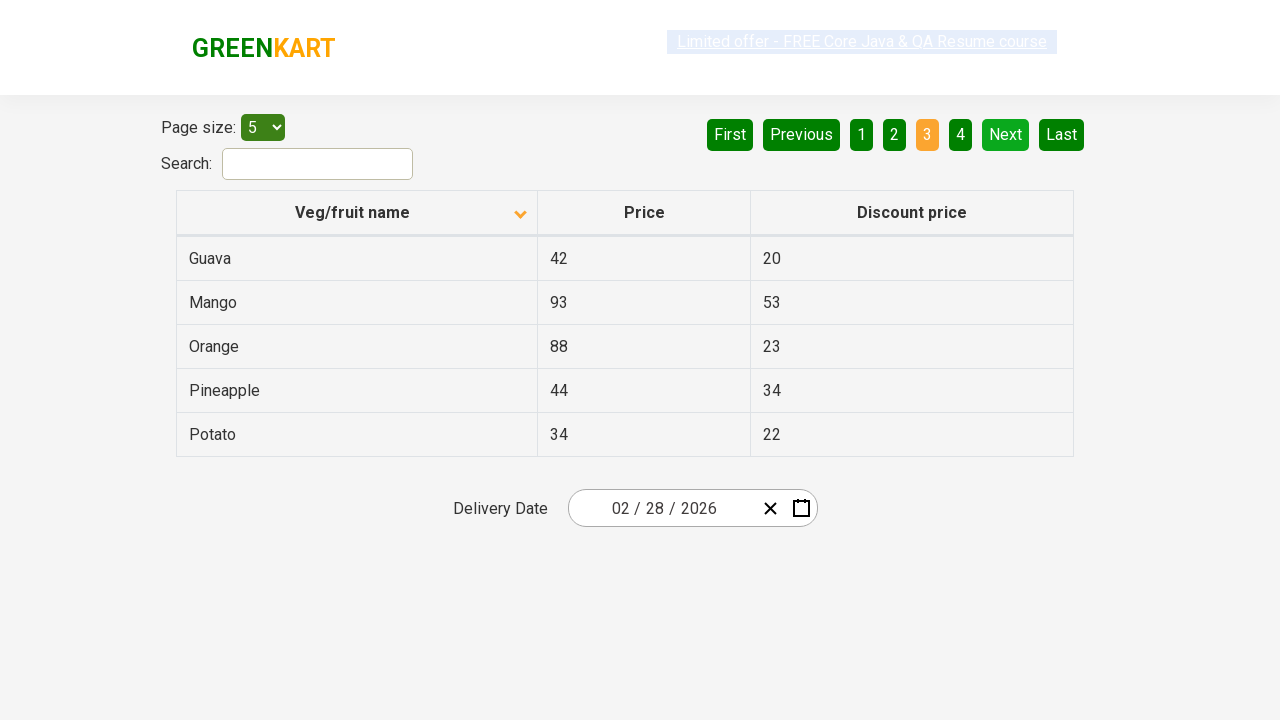

Clicked Next button to navigate to page 4 at (1006, 134) on [aria-label='Next']
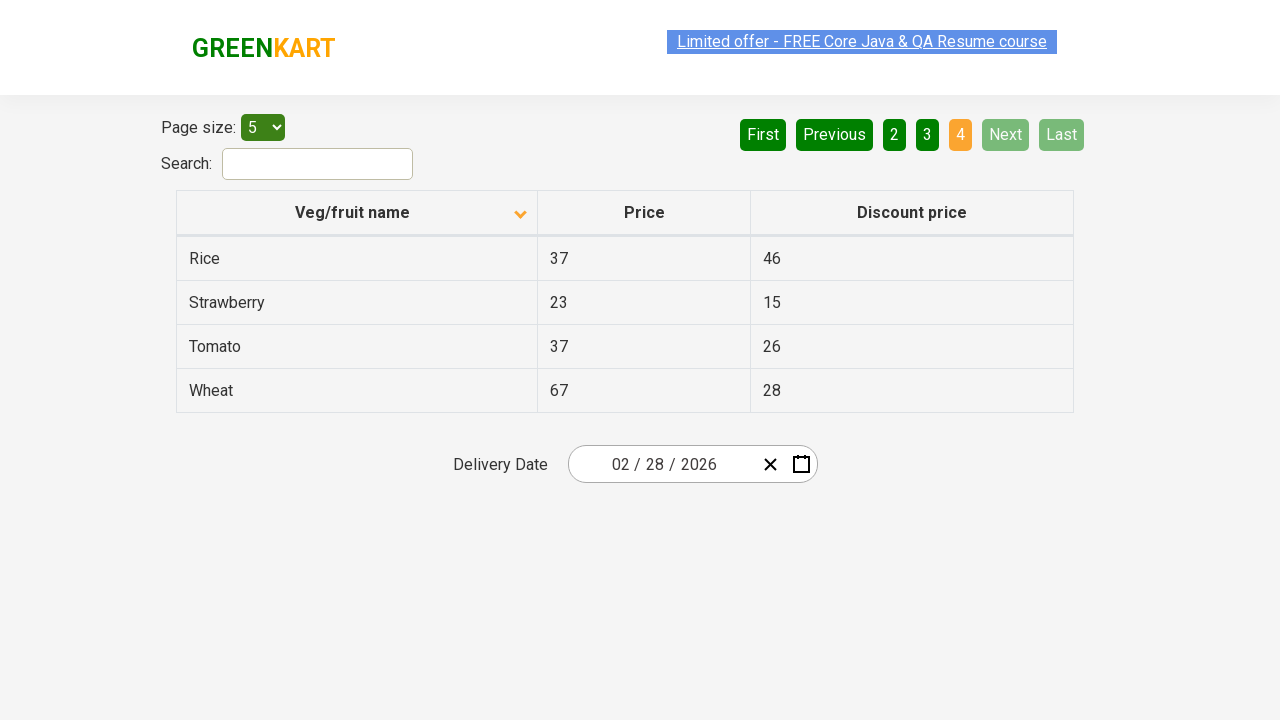

Waited for table to update after pagination
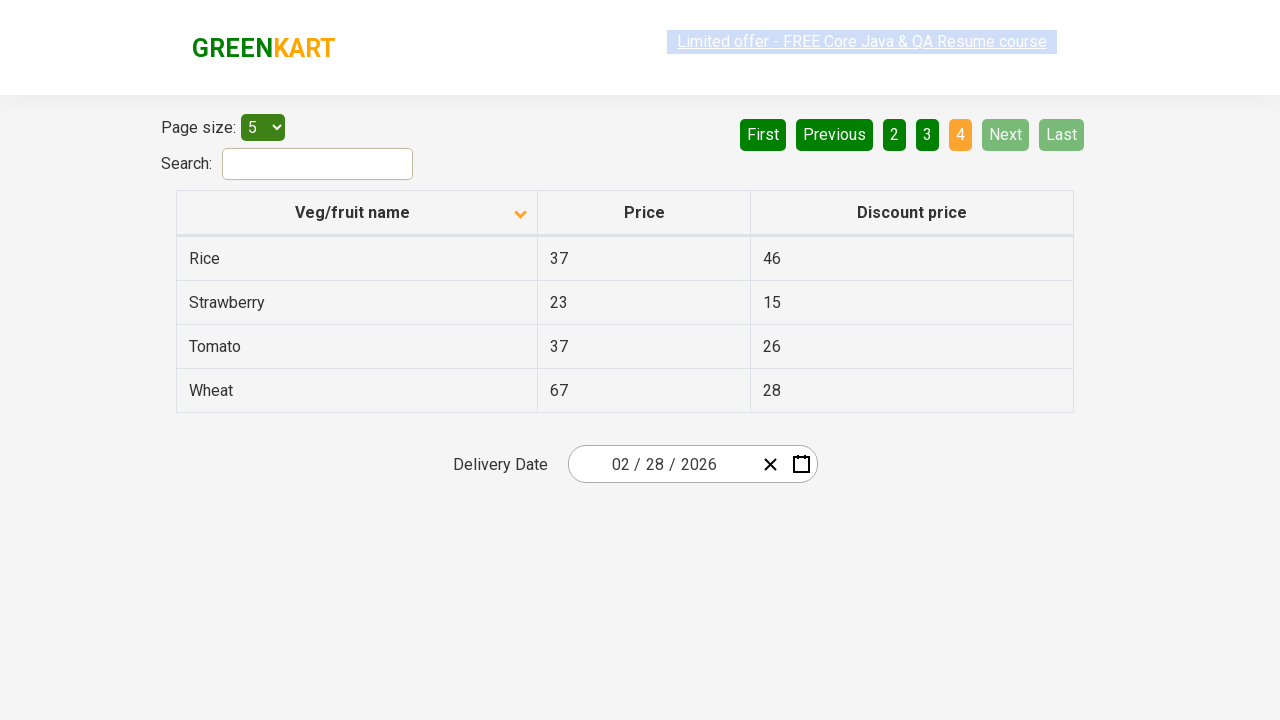

Found and clicked on Rice item in the table at (357, 258) on xpath=//tr/td[1] >> nth=0
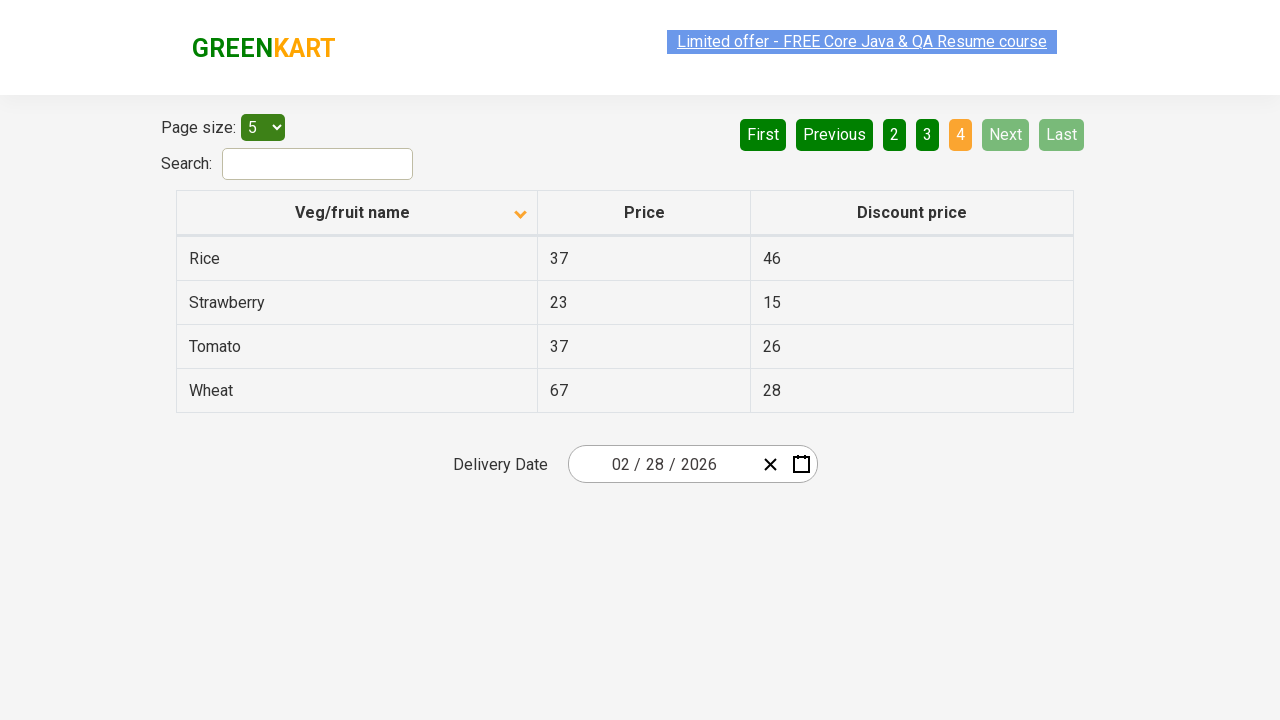

Final verification: table with items is visible
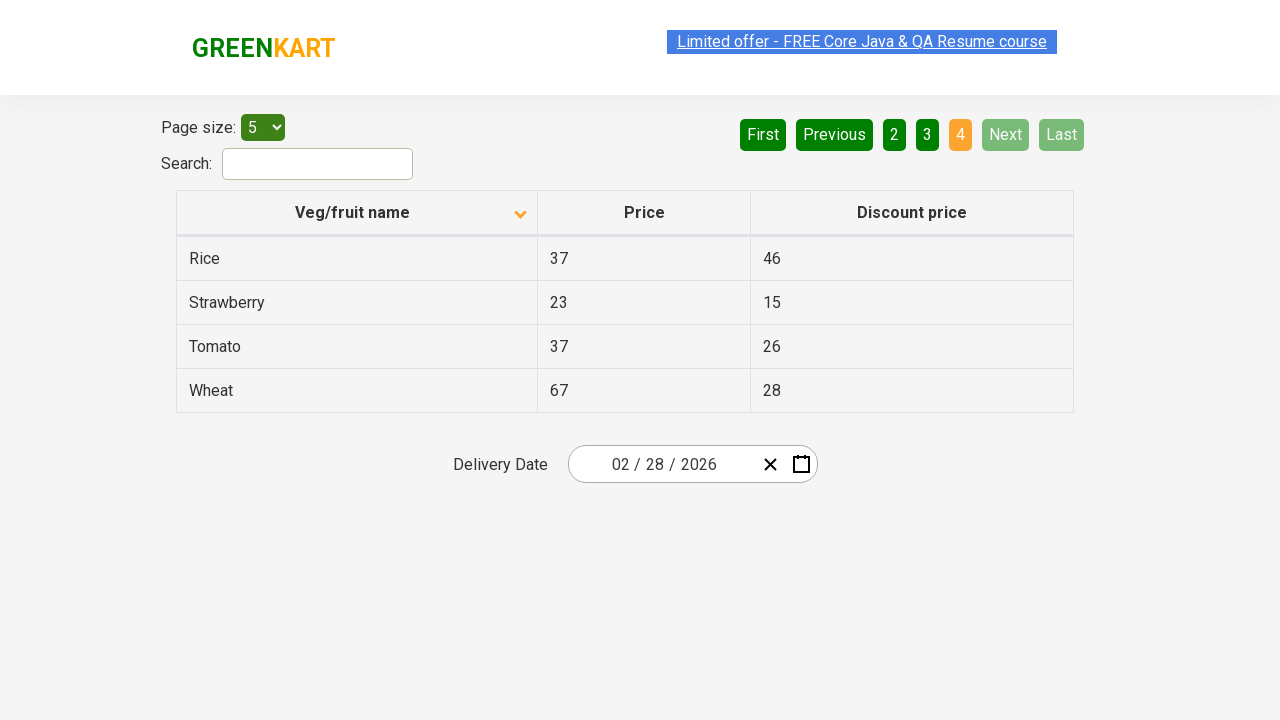

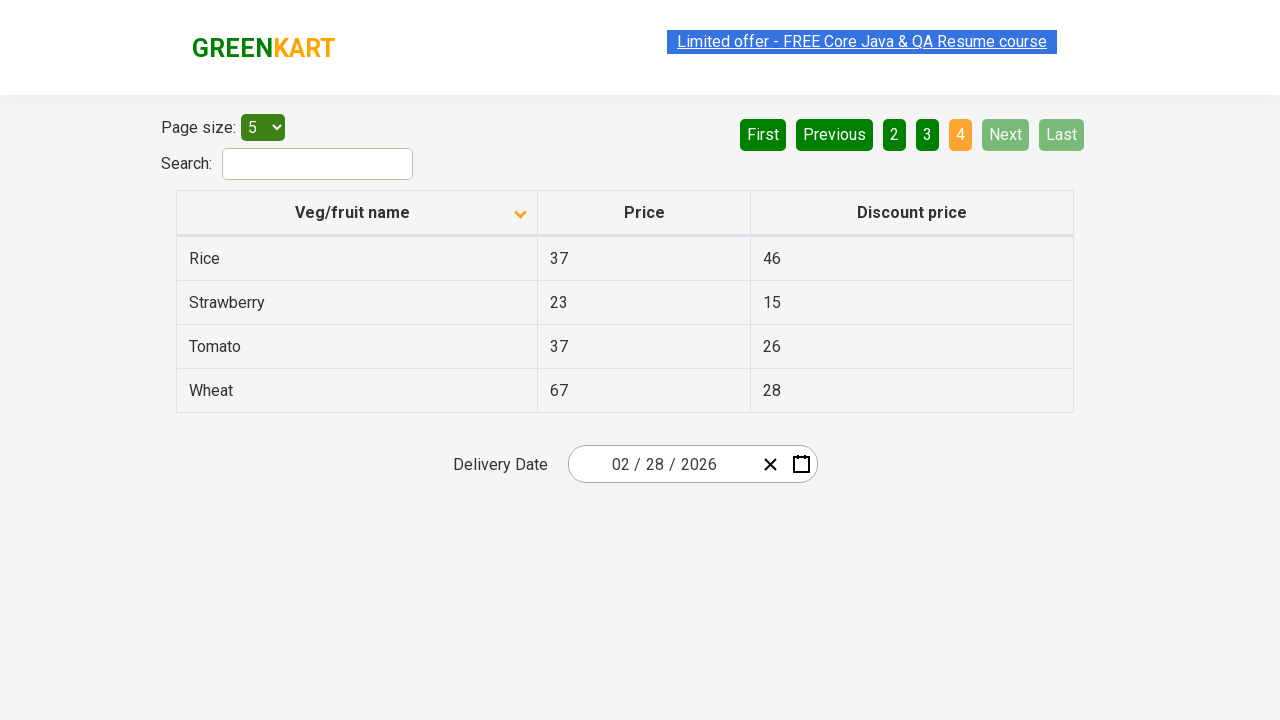